Tests opening a new window by clicking a link and switching to the new window

Starting URL: https://the-internet.herokuapp.com/windows

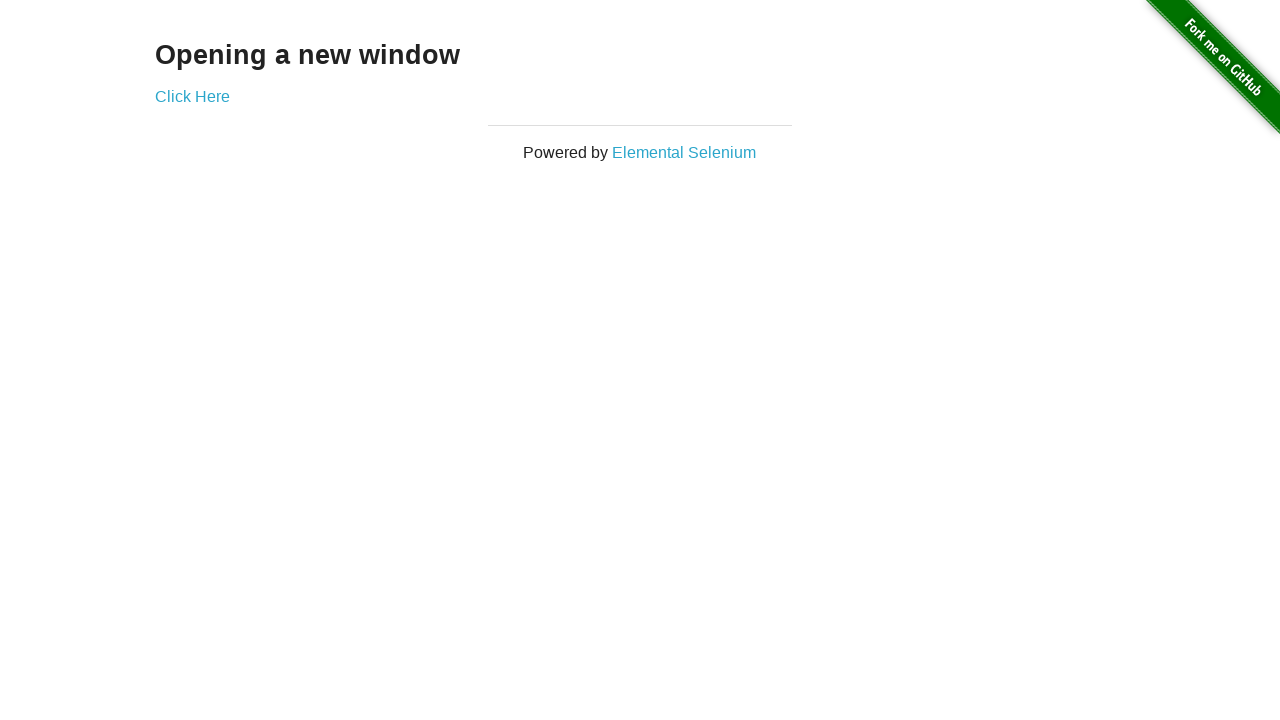

Clicked link to open new window at (192, 96) on xpath=//div[@id='content']//a
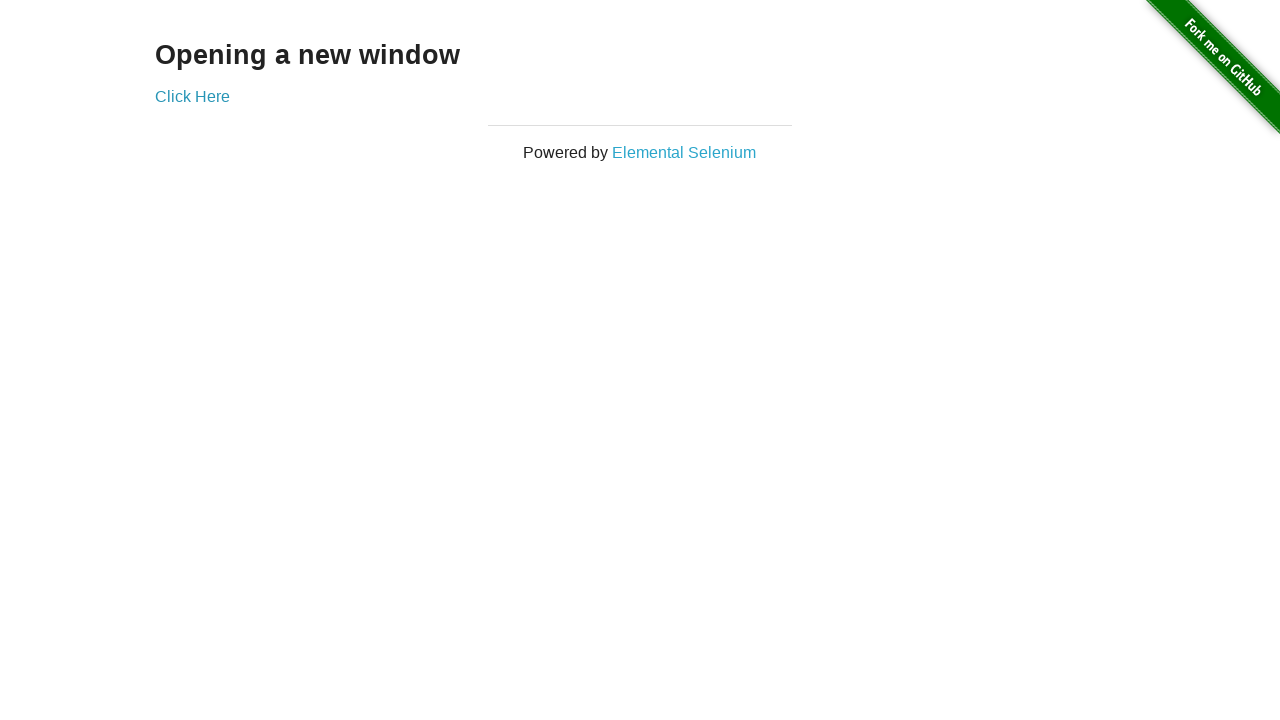

New window opened and captured
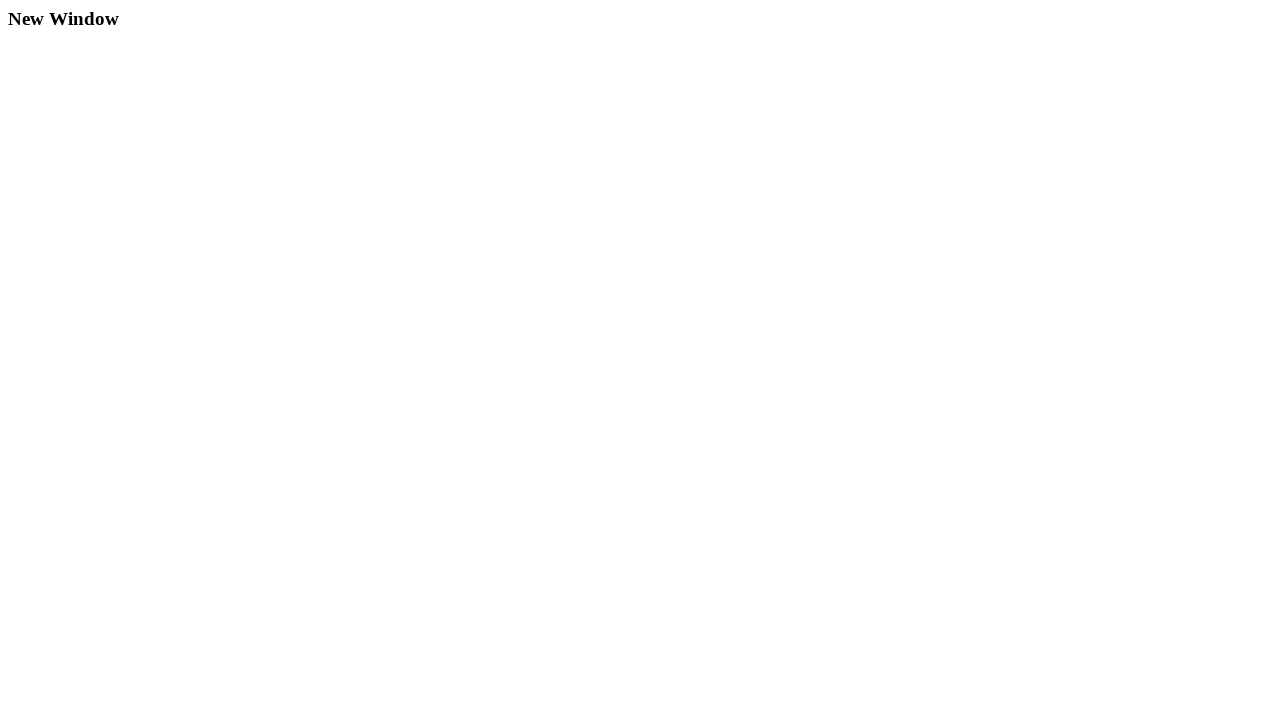

Verified new window title is 'New Window'
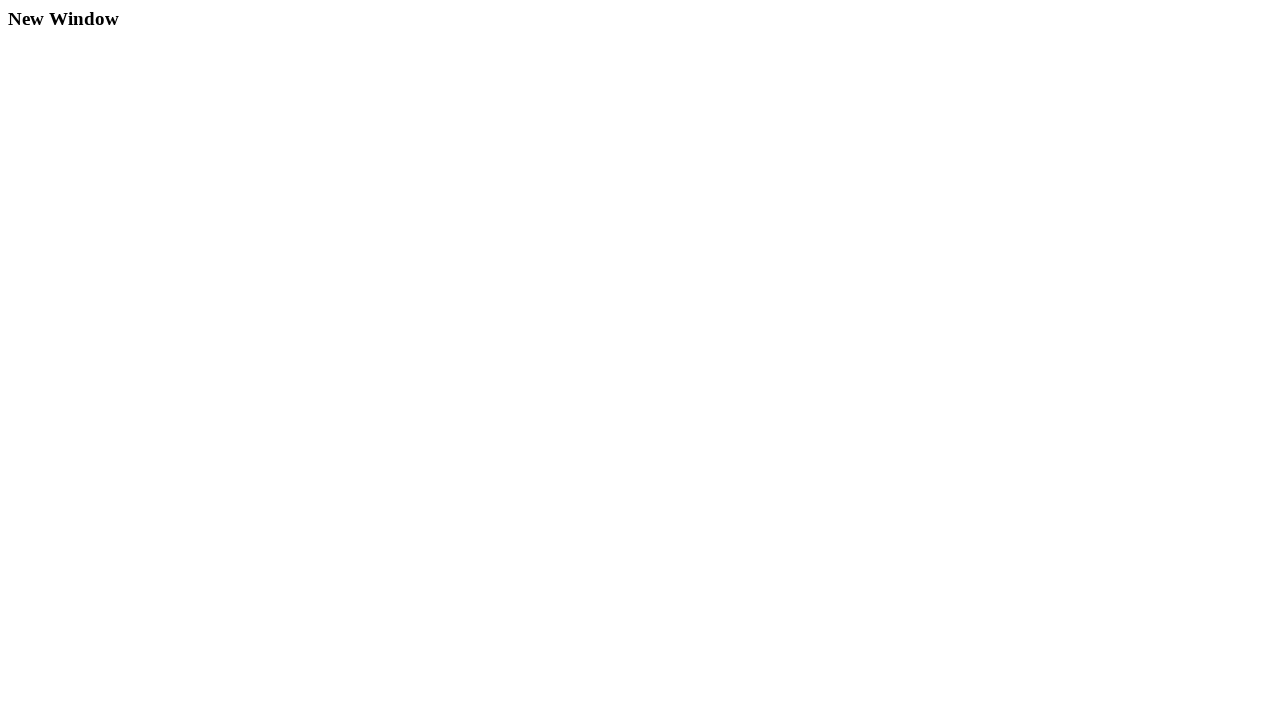

Closed new window
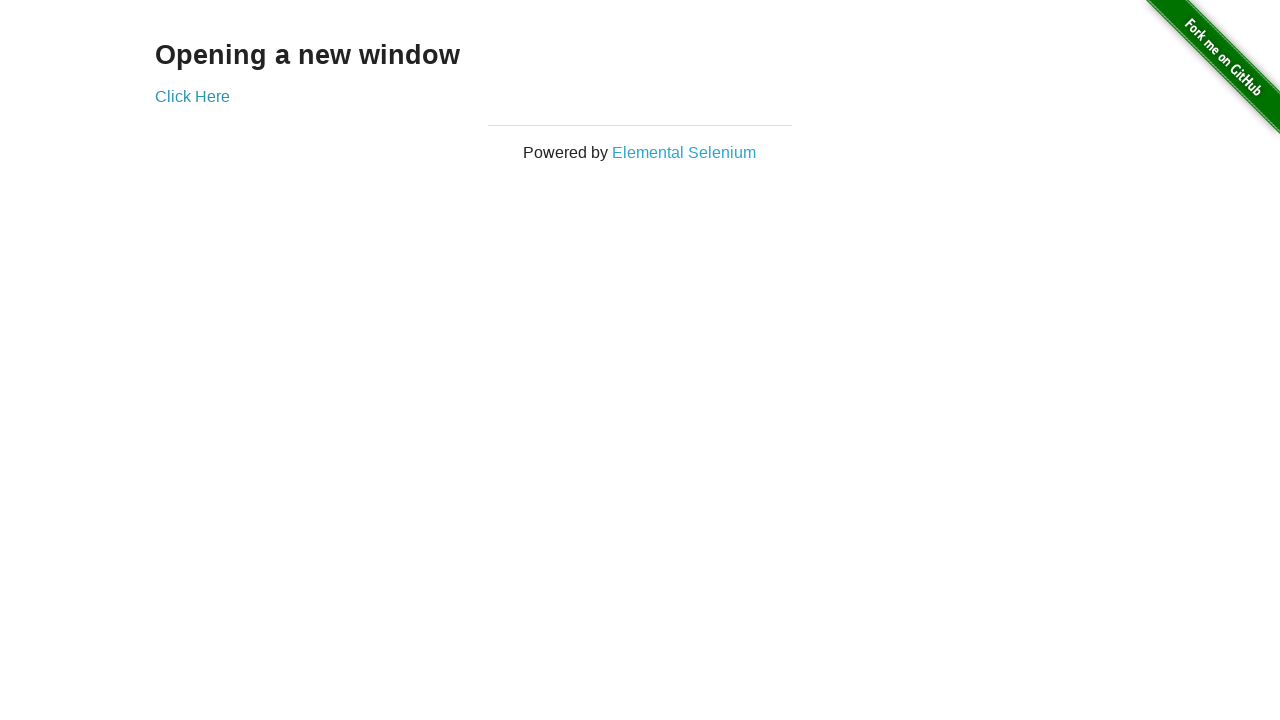

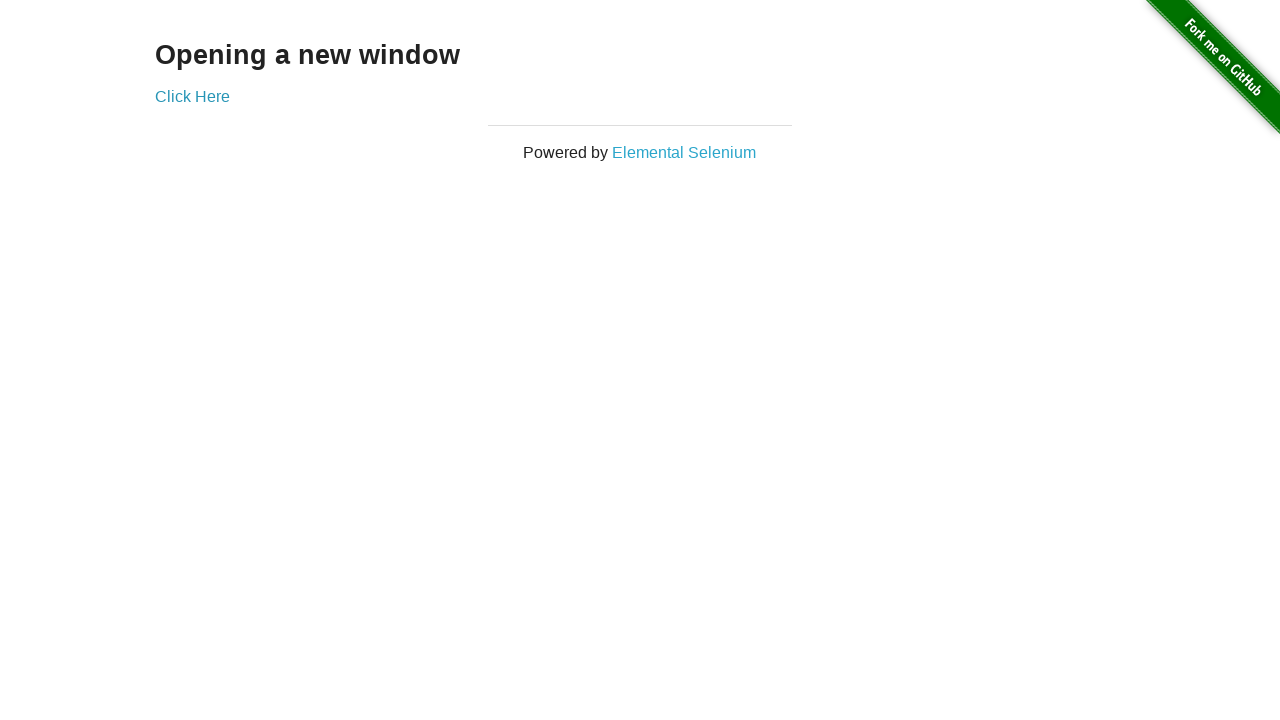